Tests that the browser back button works correctly with todo filters

Starting URL: https://demo.playwright.dev/todomvc

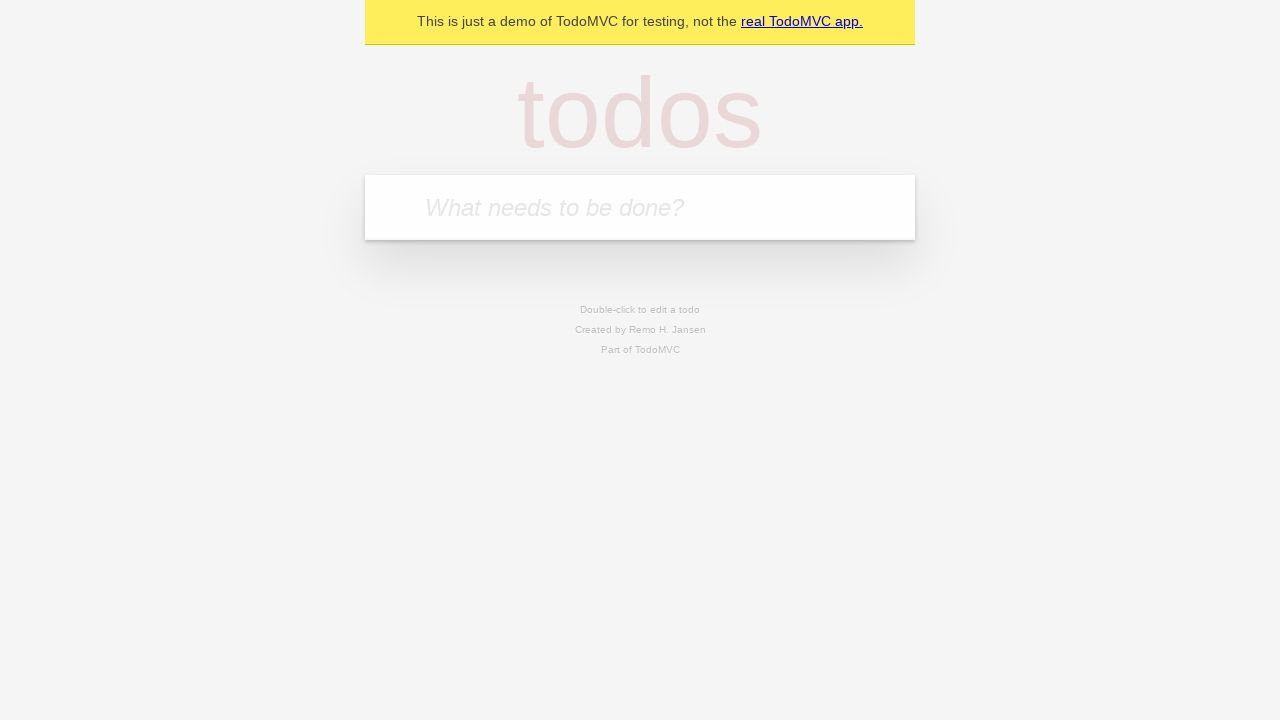

Filled todo input with 'buy some cheese' on internal:attr=[placeholder="What needs to be done?"i]
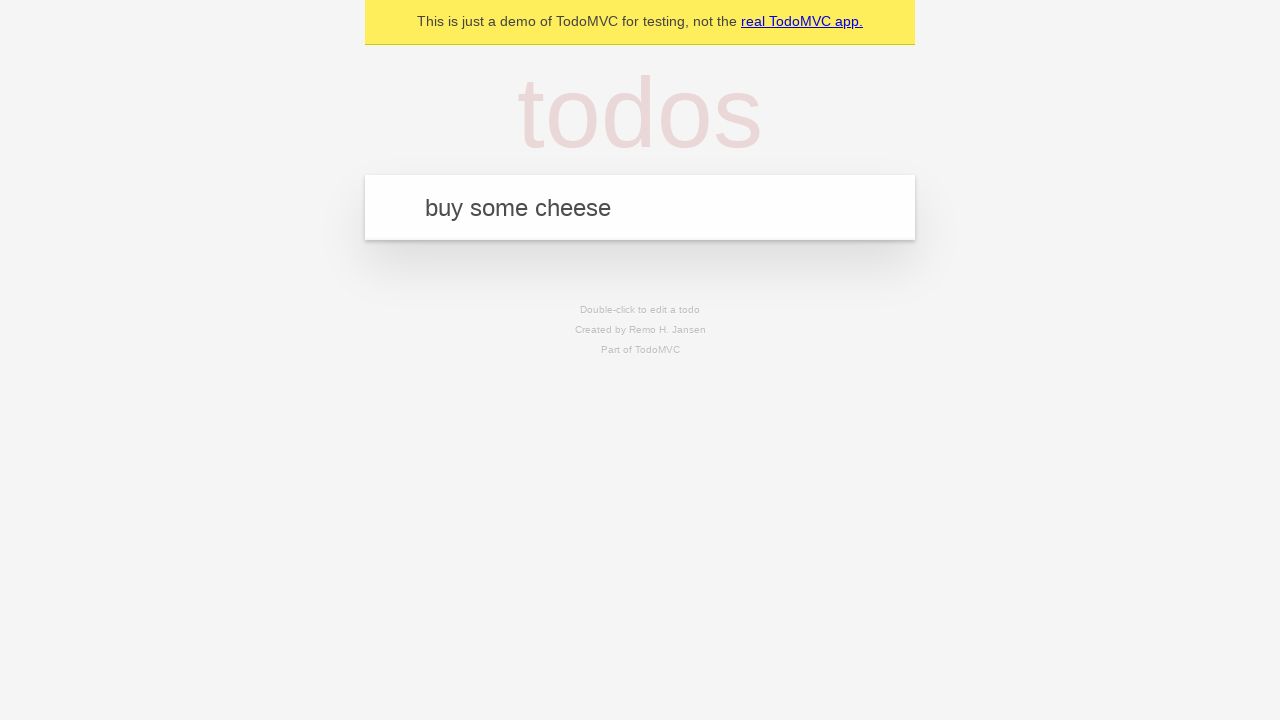

Pressed Enter to add first todo on internal:attr=[placeholder="What needs to be done?"i]
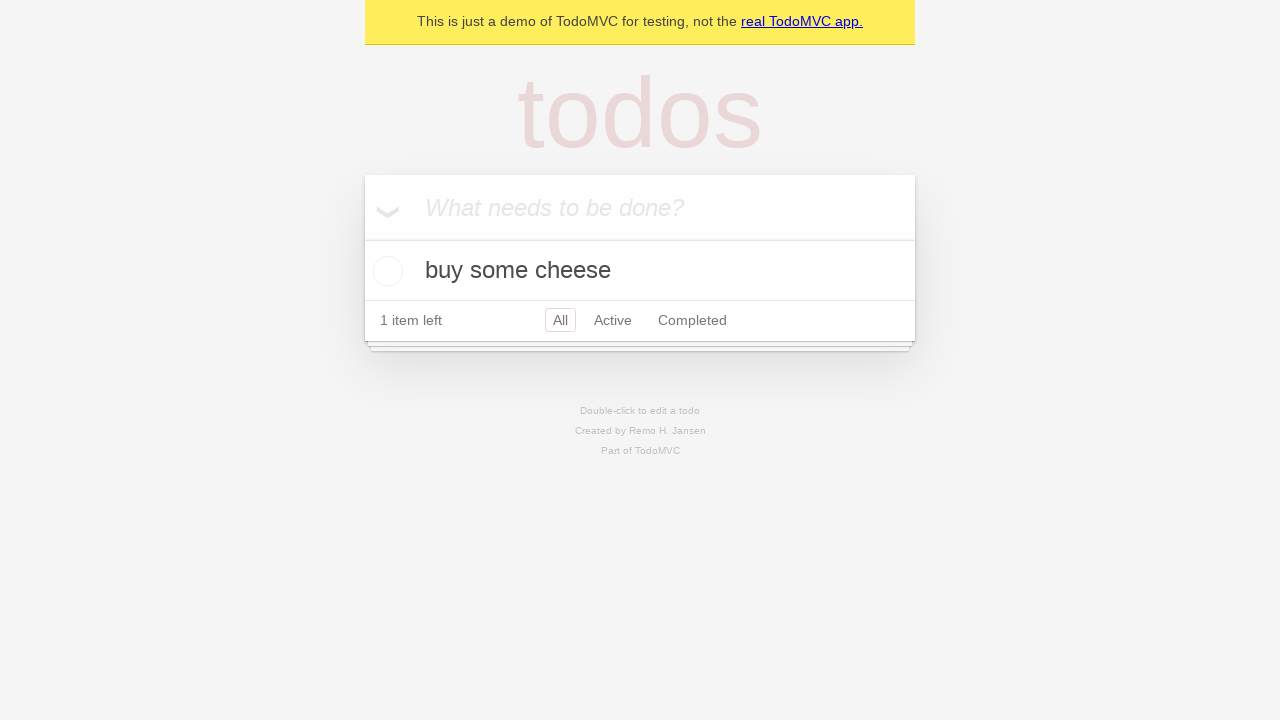

Filled todo input with 'feed the cat' on internal:attr=[placeholder="What needs to be done?"i]
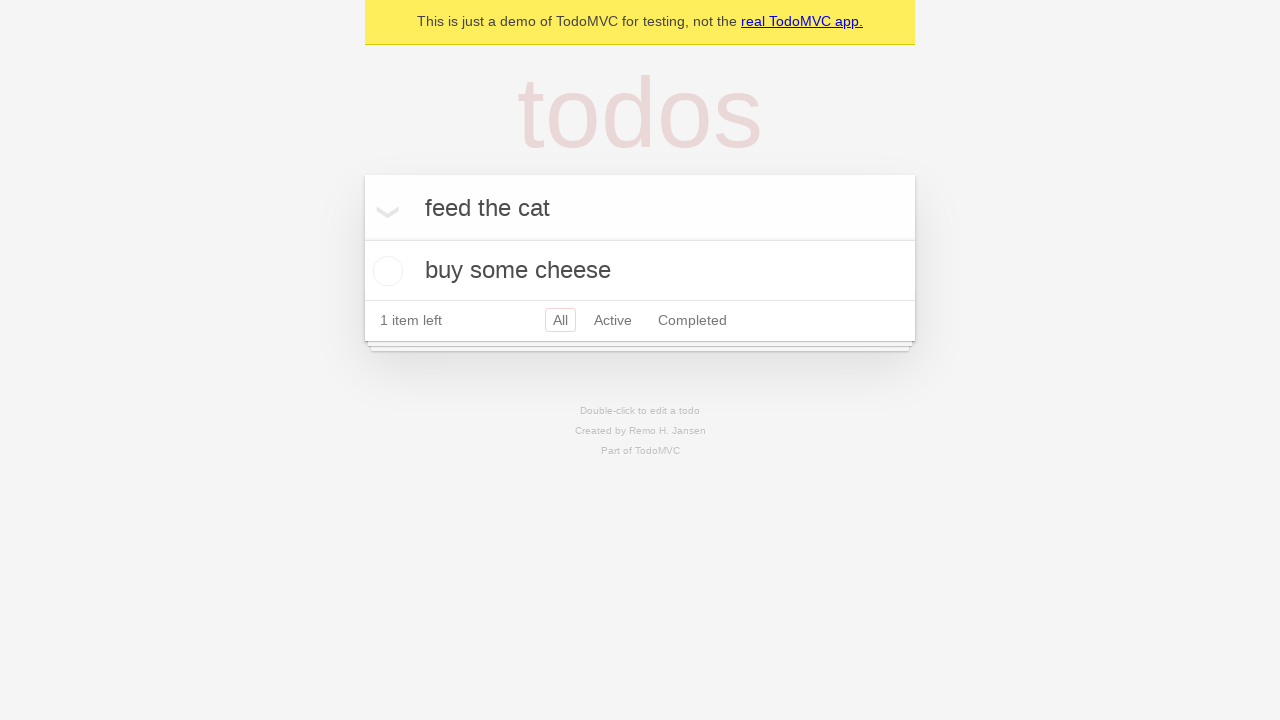

Pressed Enter to add second todo on internal:attr=[placeholder="What needs to be done?"i]
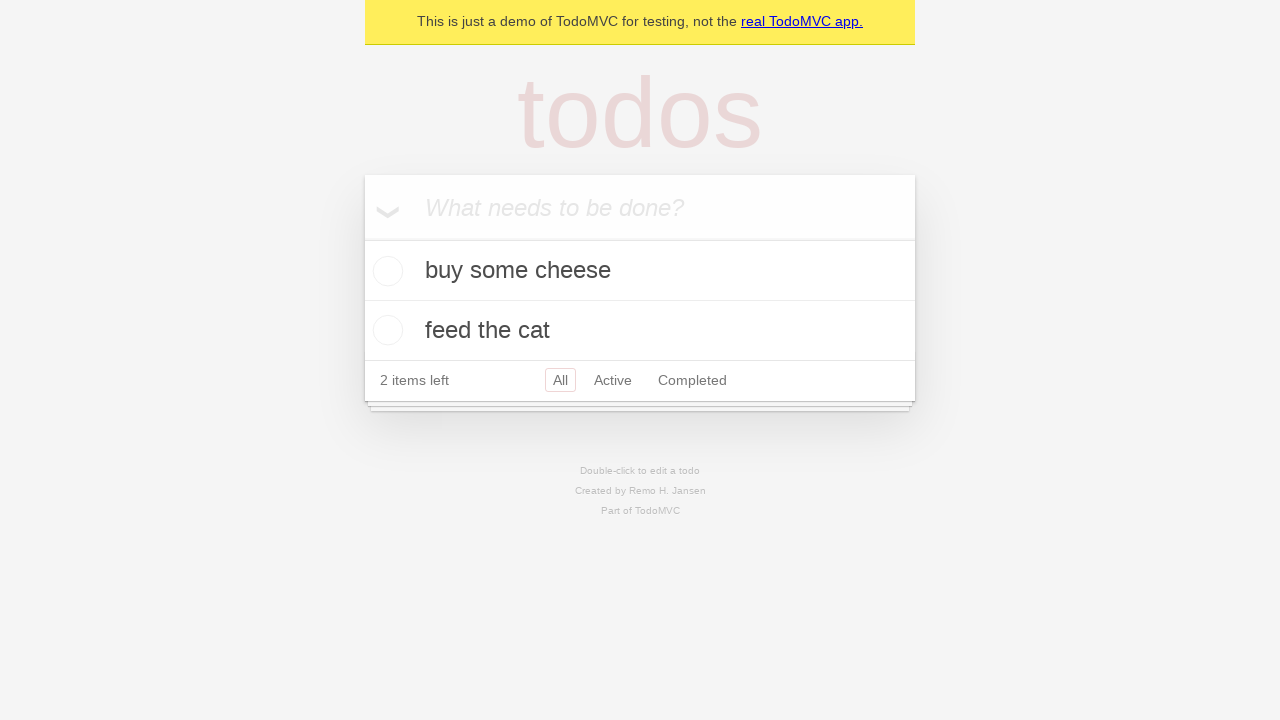

Filled todo input with 'book a doctors appointment' on internal:attr=[placeholder="What needs to be done?"i]
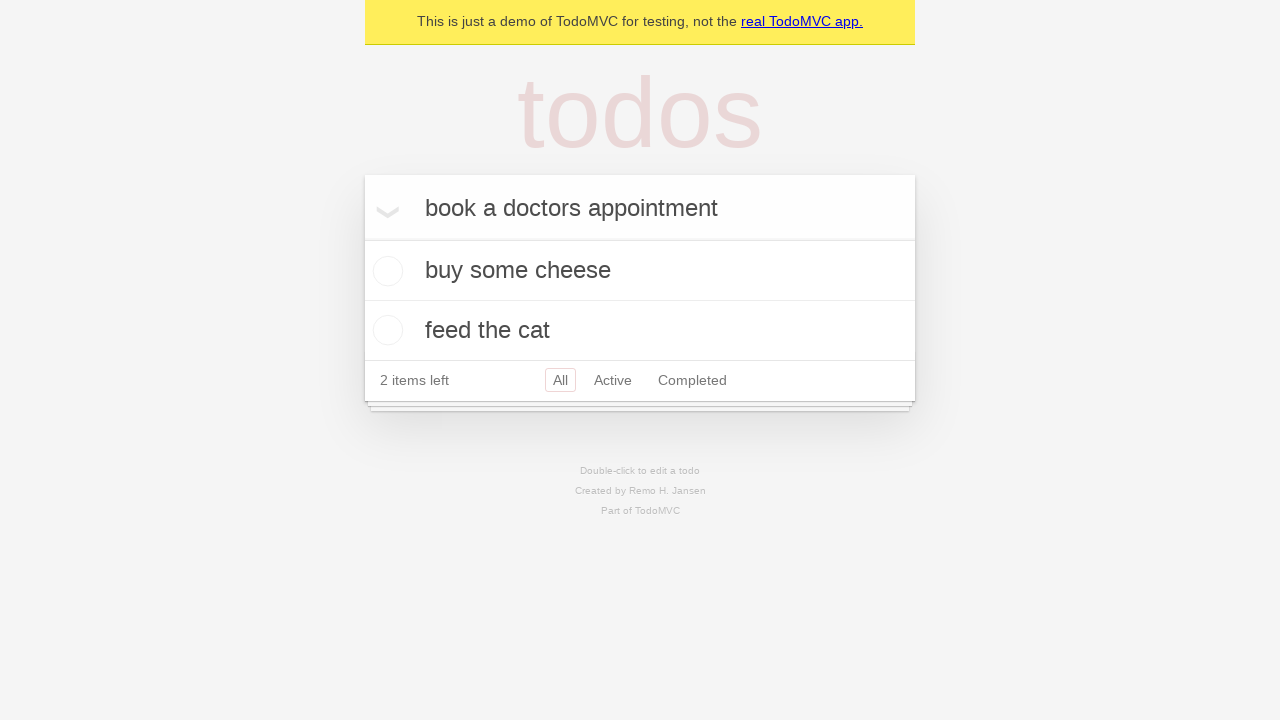

Pressed Enter to add third todo on internal:attr=[placeholder="What needs to be done?"i]
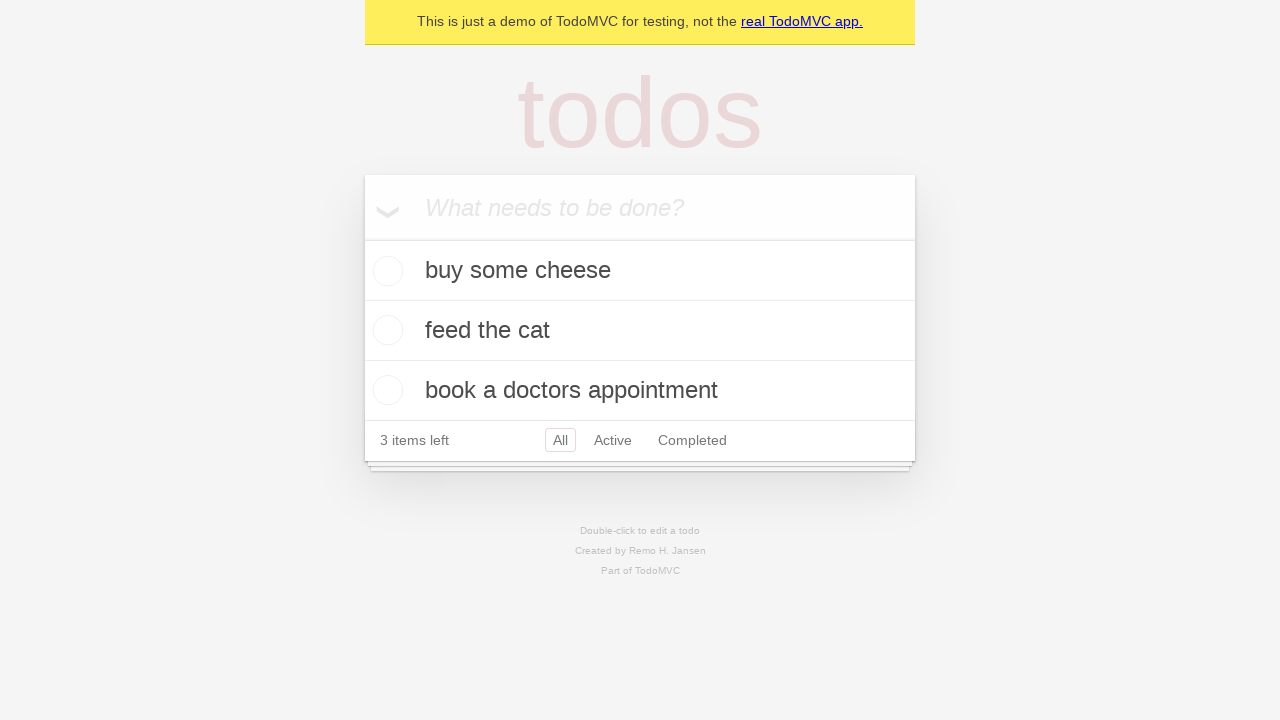

Checked the second todo item at (385, 330) on internal:testid=[data-testid="todo-item"s] >> nth=1 >> internal:role=checkbox
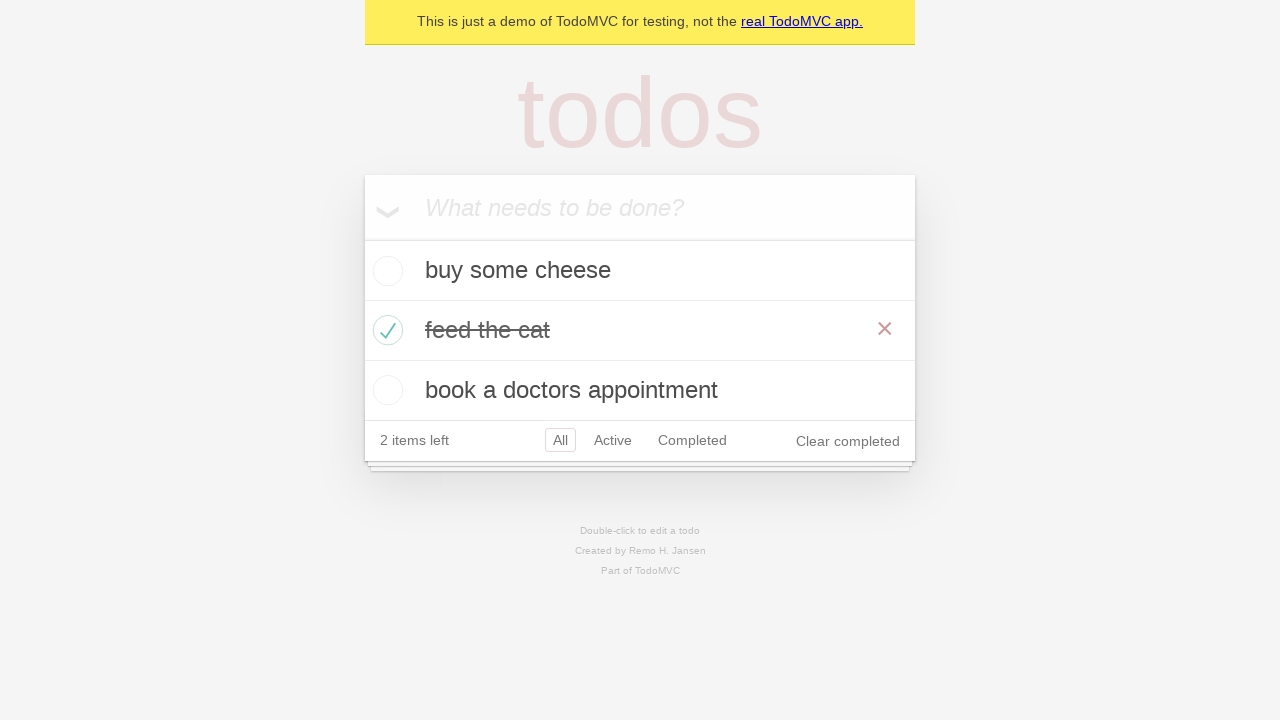

Clicked 'All' filter link at (560, 440) on internal:role=link[name="All"i]
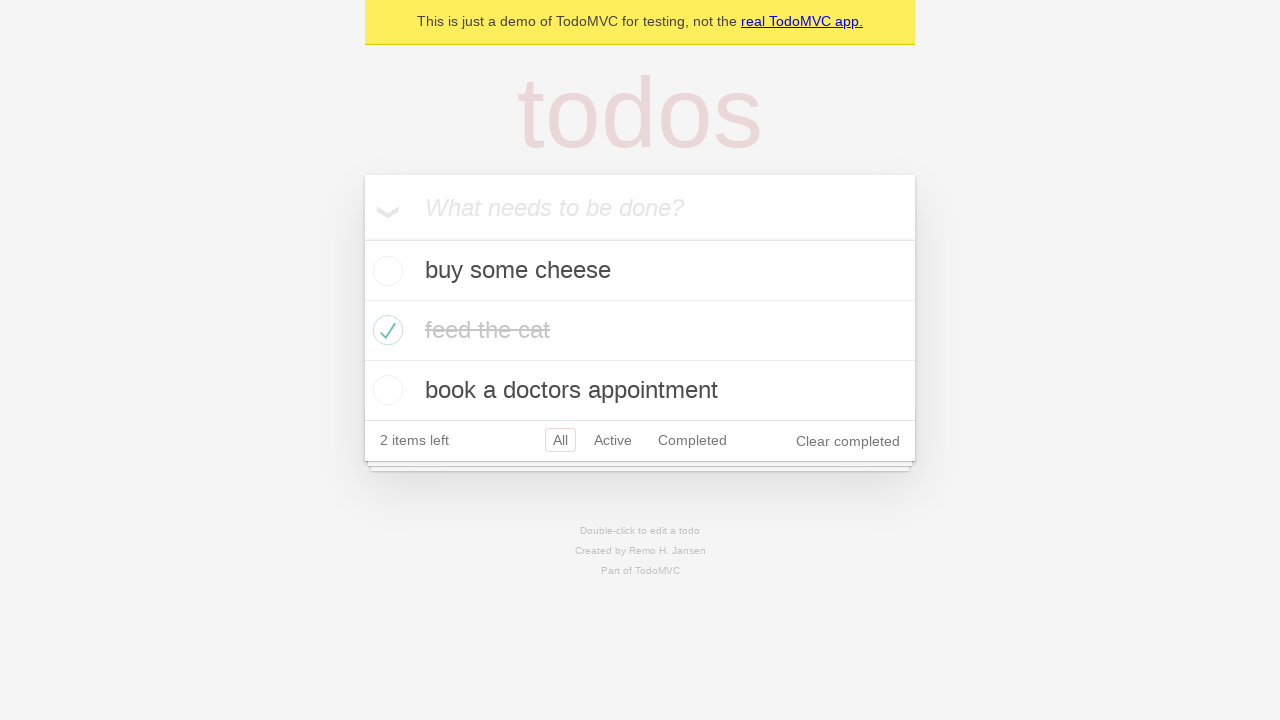

Clicked 'Active' filter link at (613, 440) on internal:role=link[name="Active"i]
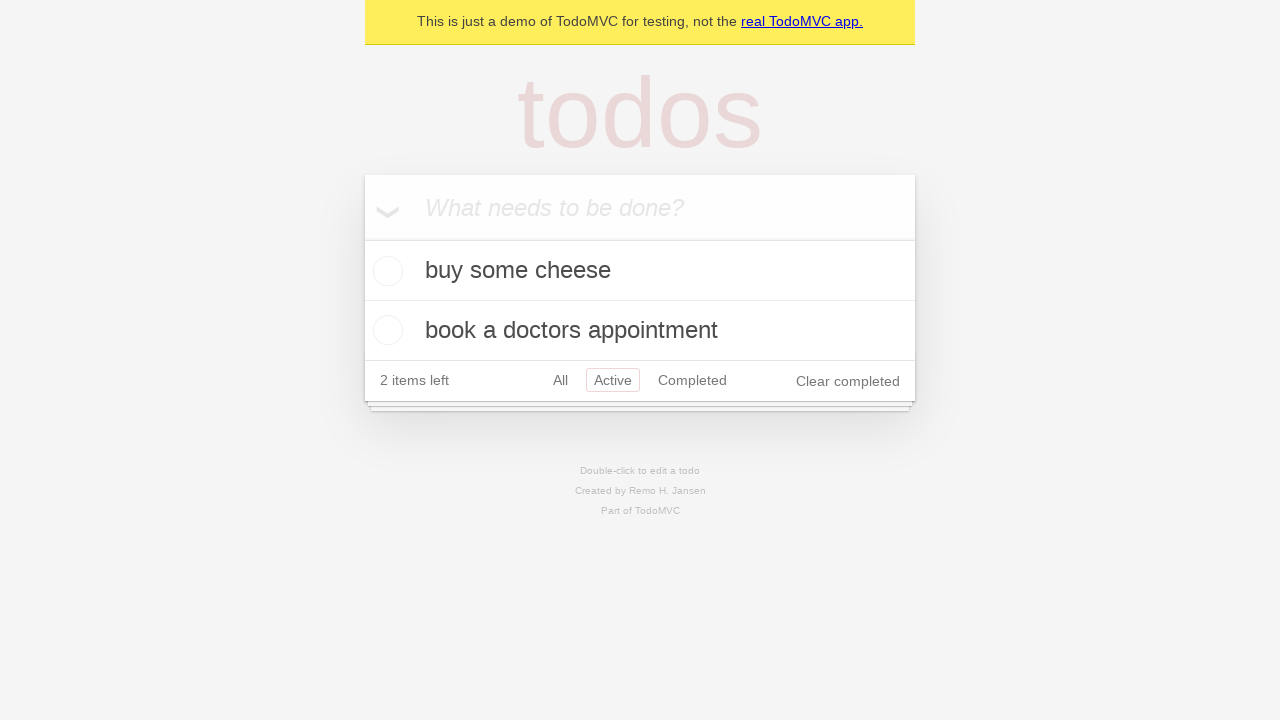

Clicked 'Completed' filter link at (692, 380) on internal:role=link[name="Completed"i]
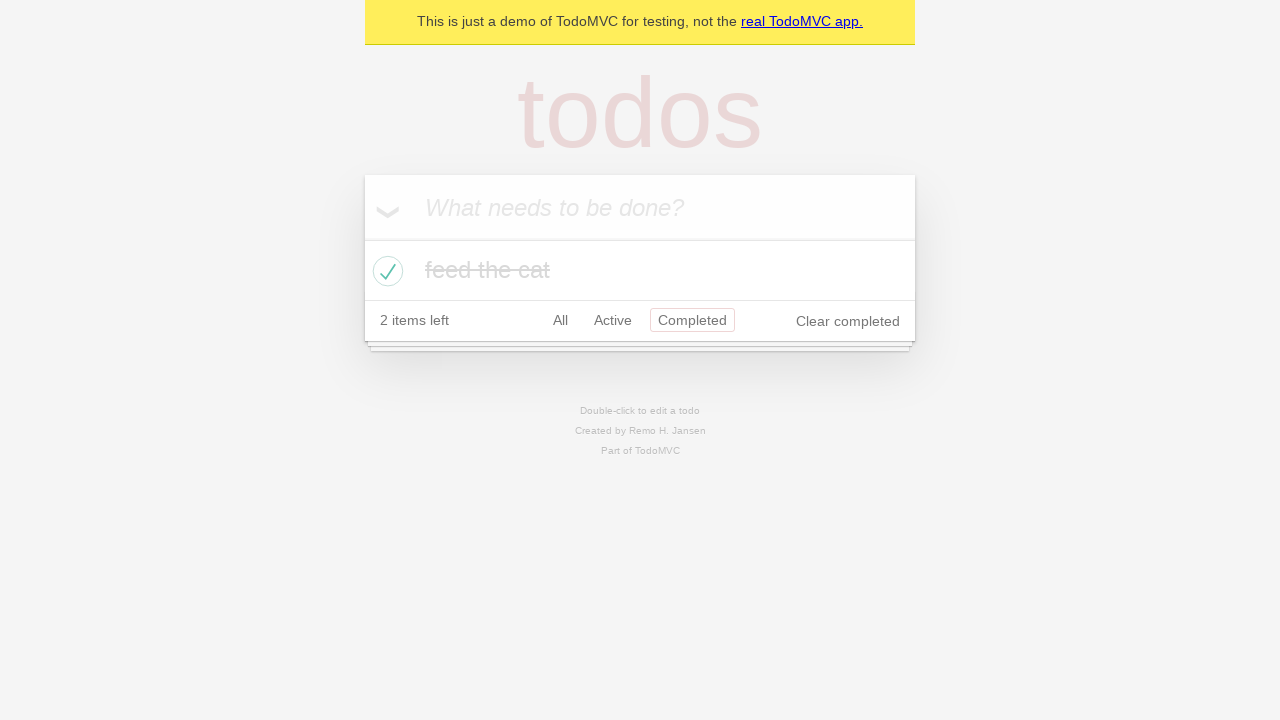

Navigated back using browser back button from Completed filter
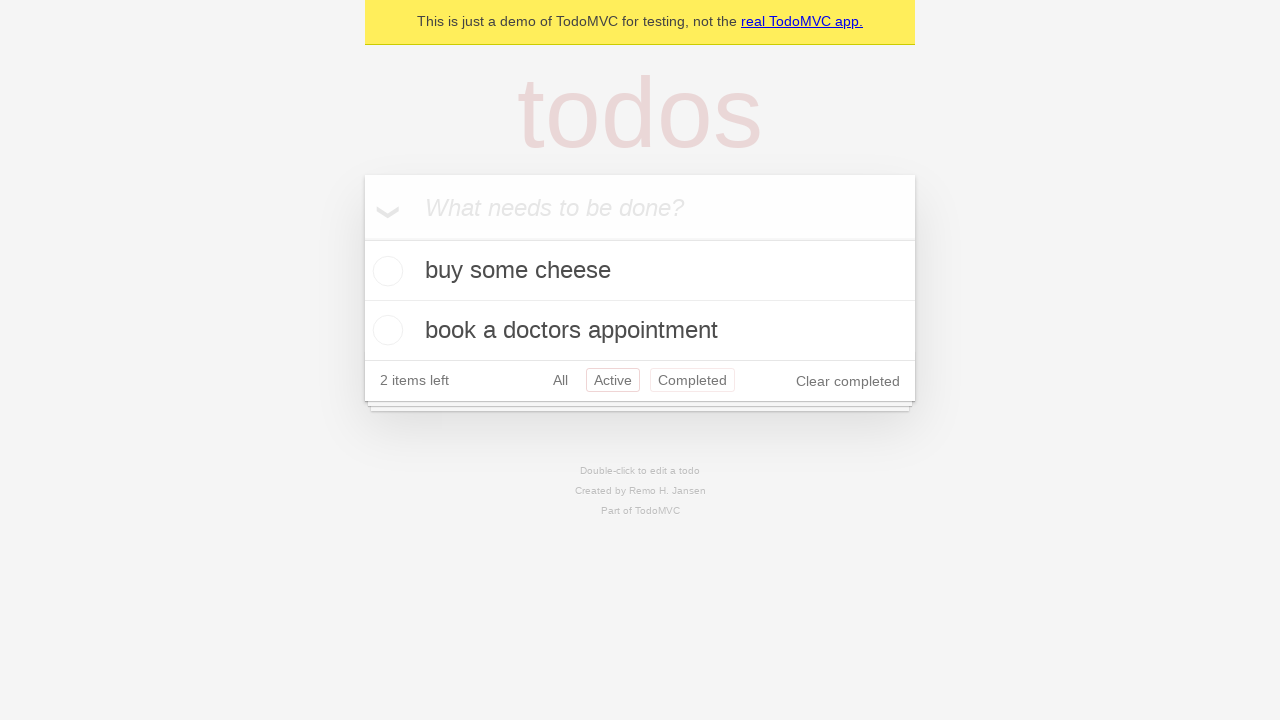

Navigated back using browser back button from Active filter
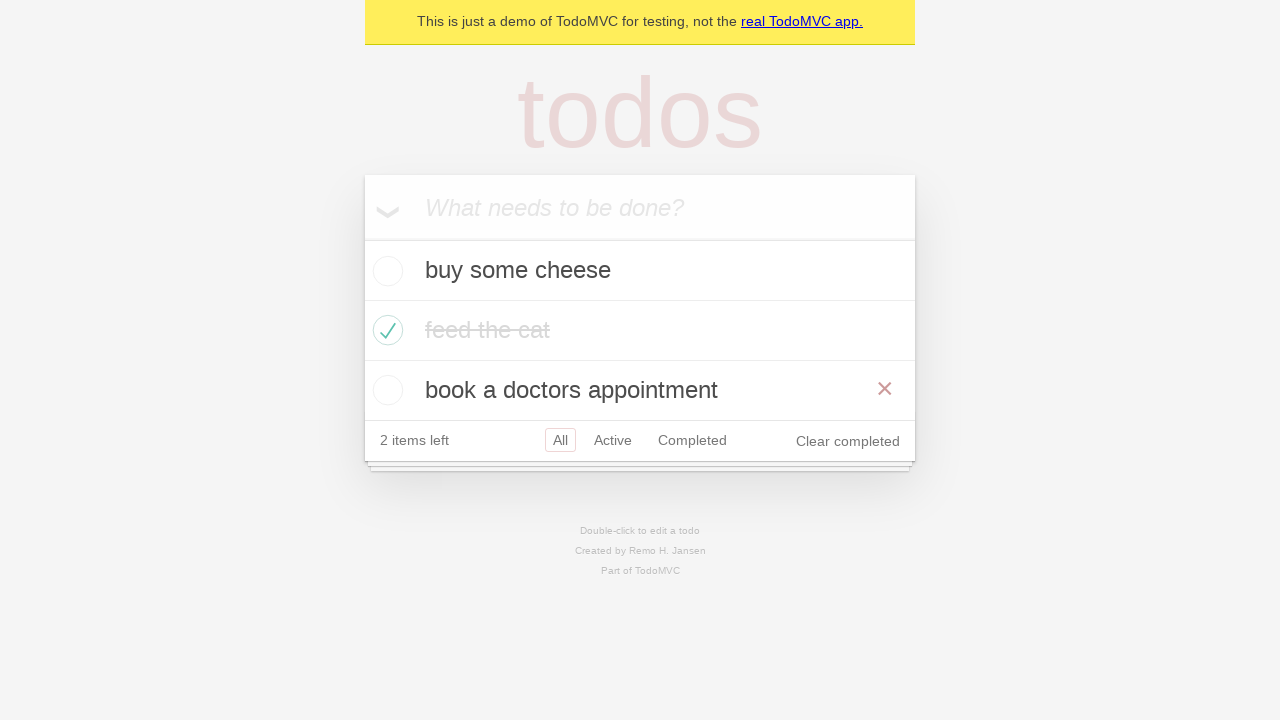

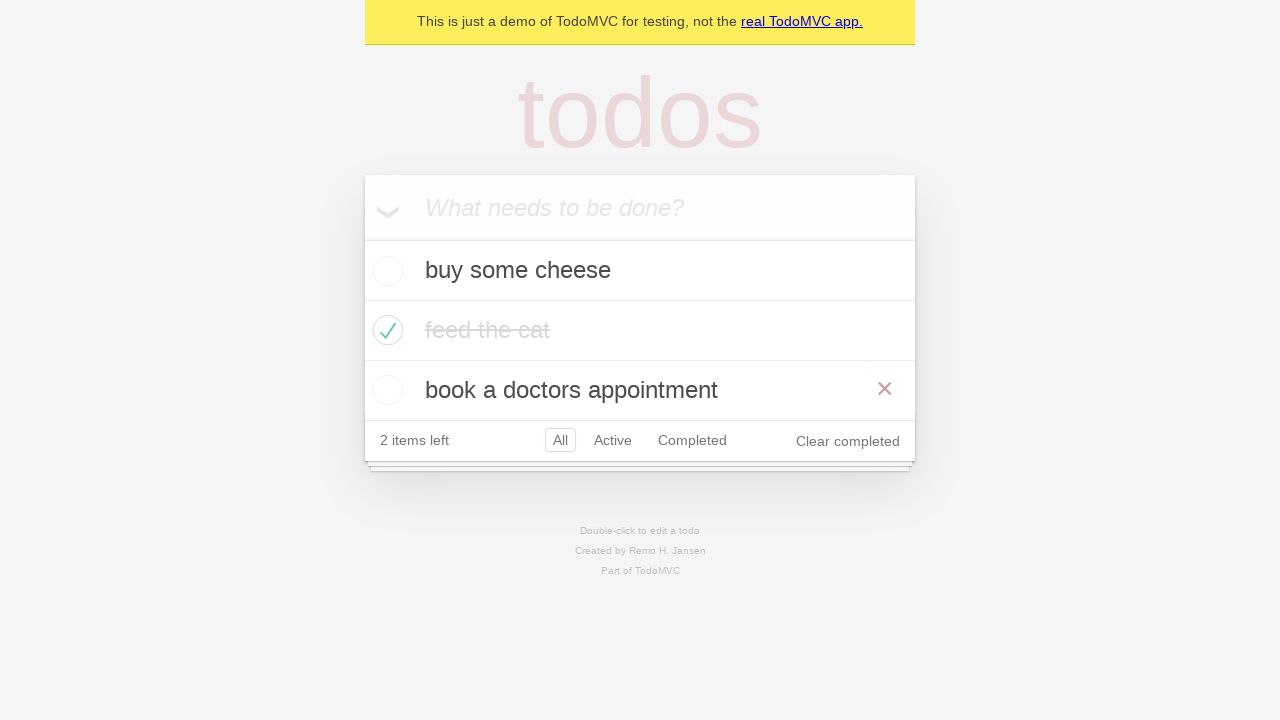